Tests form interaction by filling in username and email fields, submitting the form, and verifying the output is displayed

Starting URL: https://demoqa.com/text-box

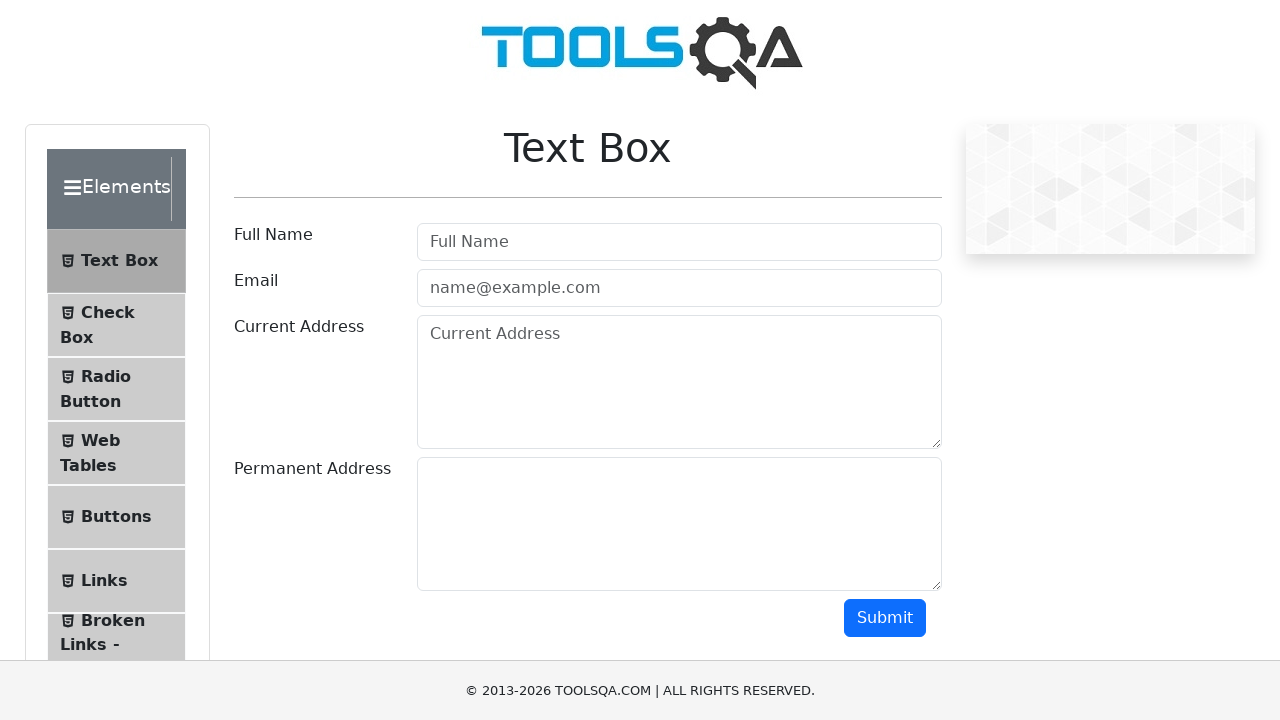

Filled username field with 'John Doe' on #userName
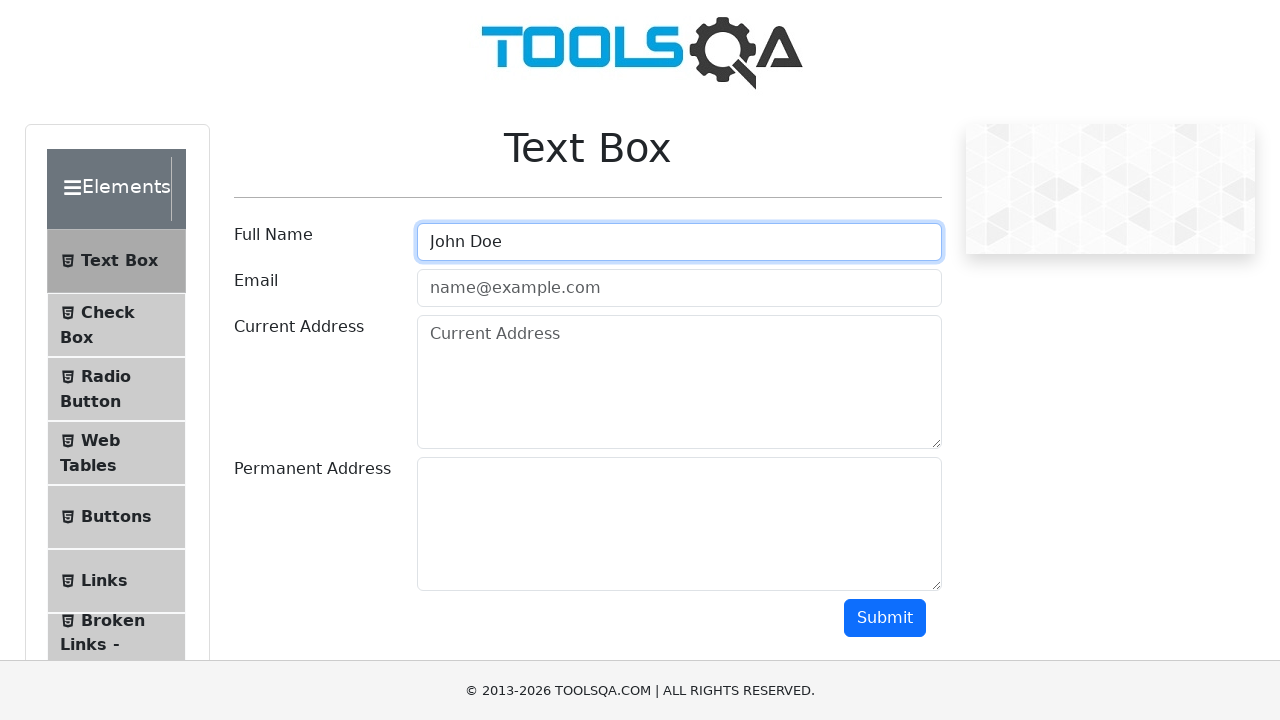

Filled email field with 'john@example.com' on #userEmail
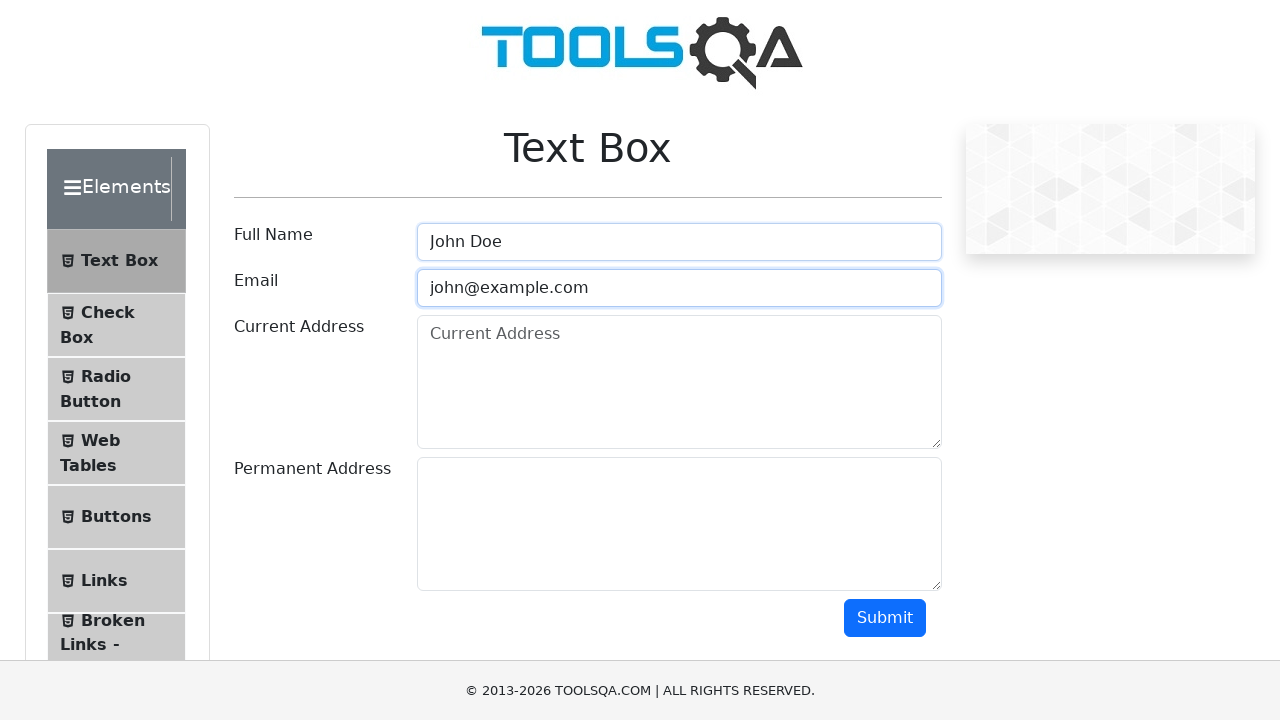

Clicked submit button to submit the form at (885, 618) on #submit
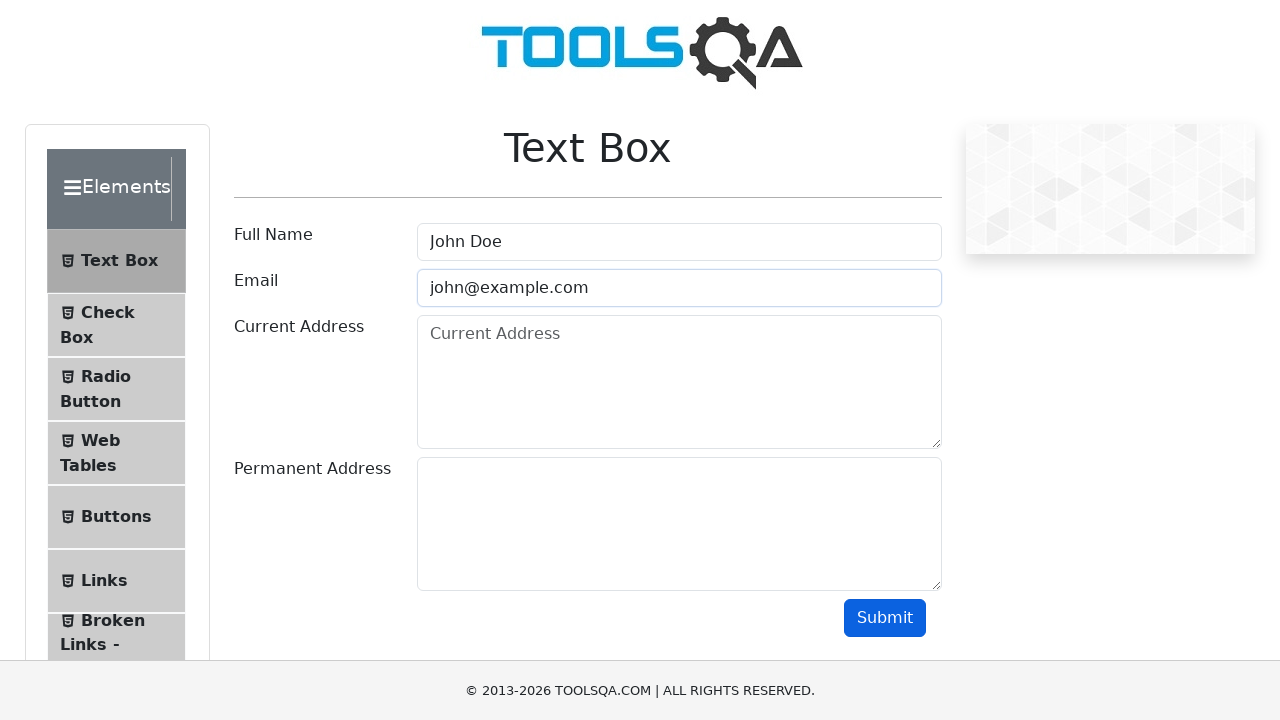

Form output is now visible
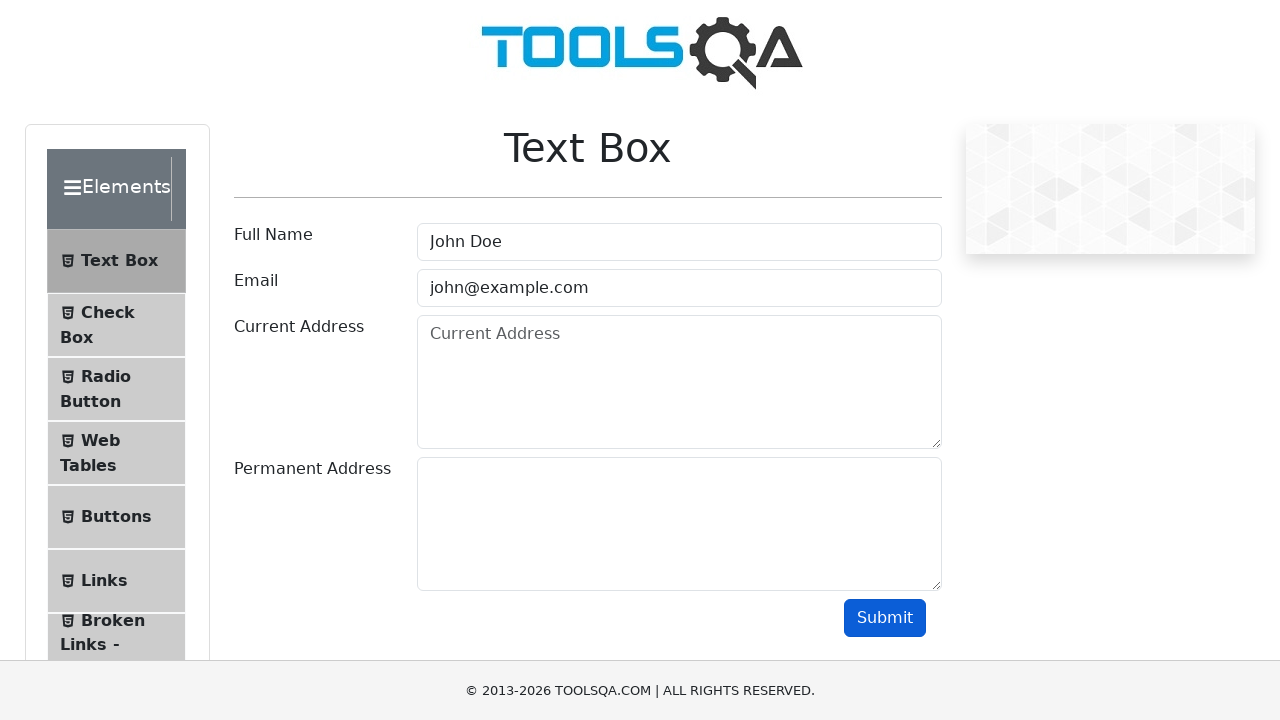

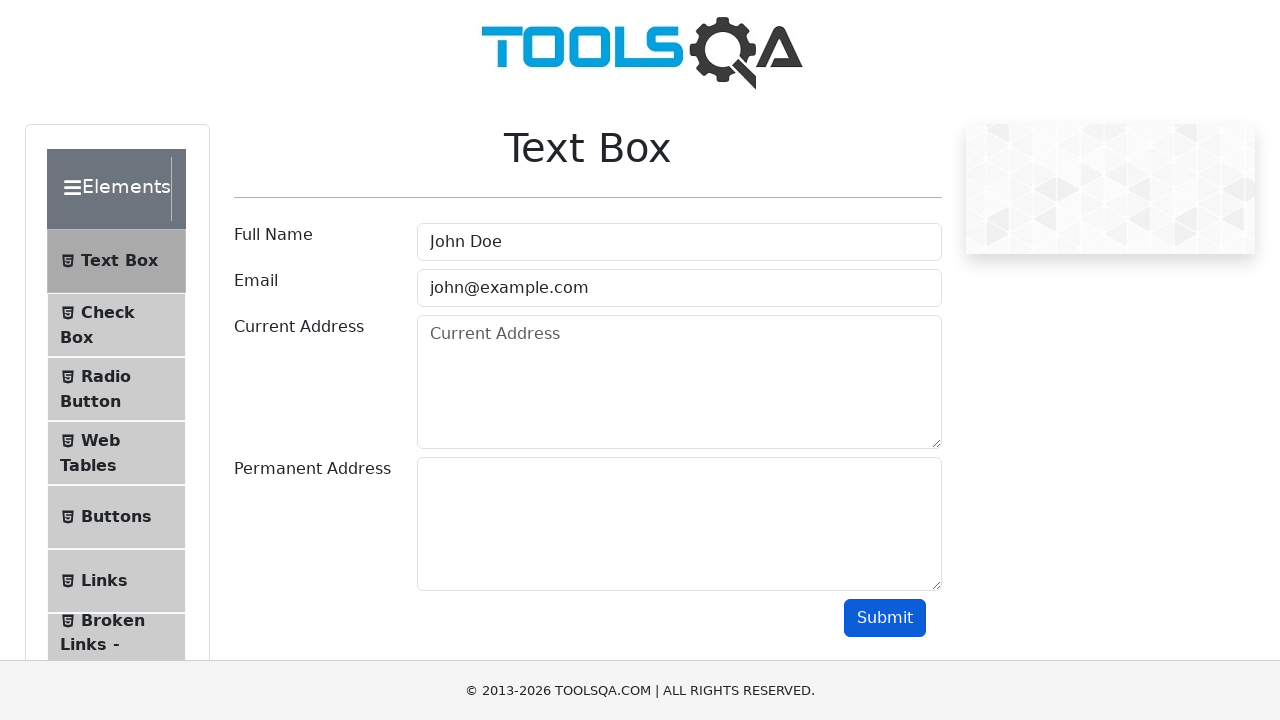